Navigates to the Notifications page from Chapter 5 and verifies the page loaded correctly

Starting URL: https://bonigarcia.dev/selenium-webdriver-java/

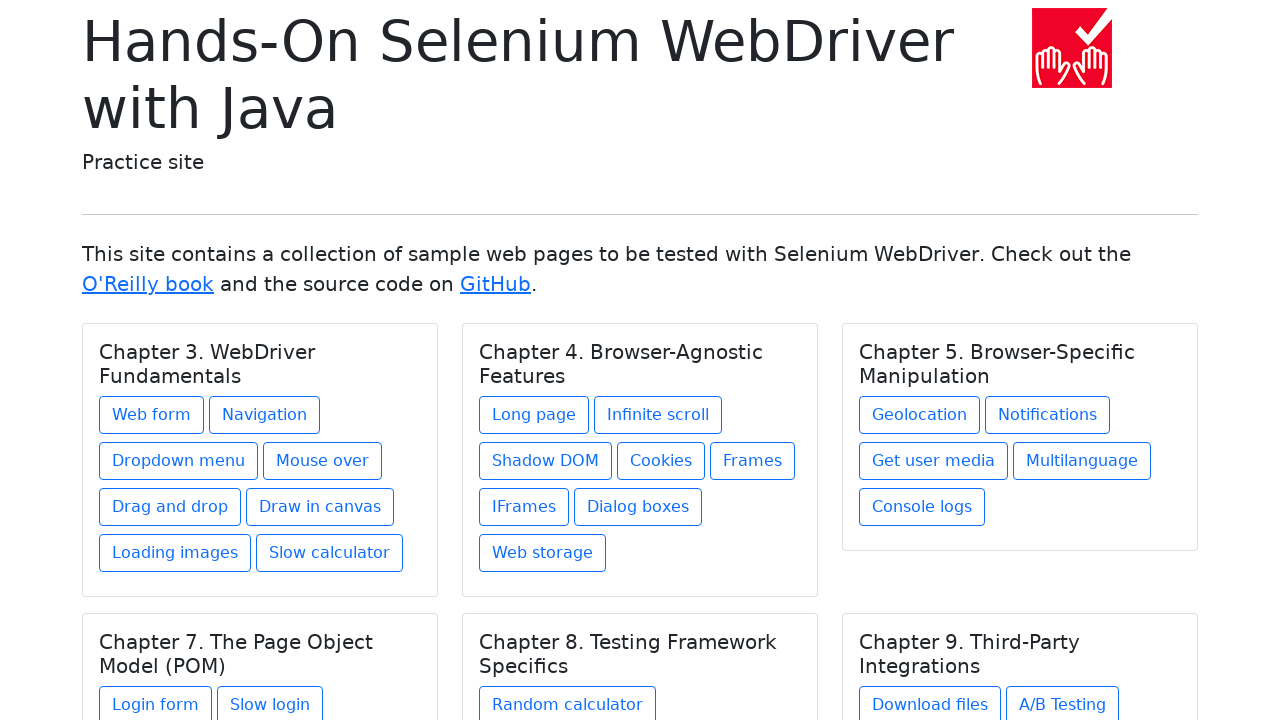

Clicked on the Notifications link under Chapter 5 at (1048, 415) on xpath=//h5[text()='Chapter 5. Browser-Specific Manipulation']/../a[@href='notifi
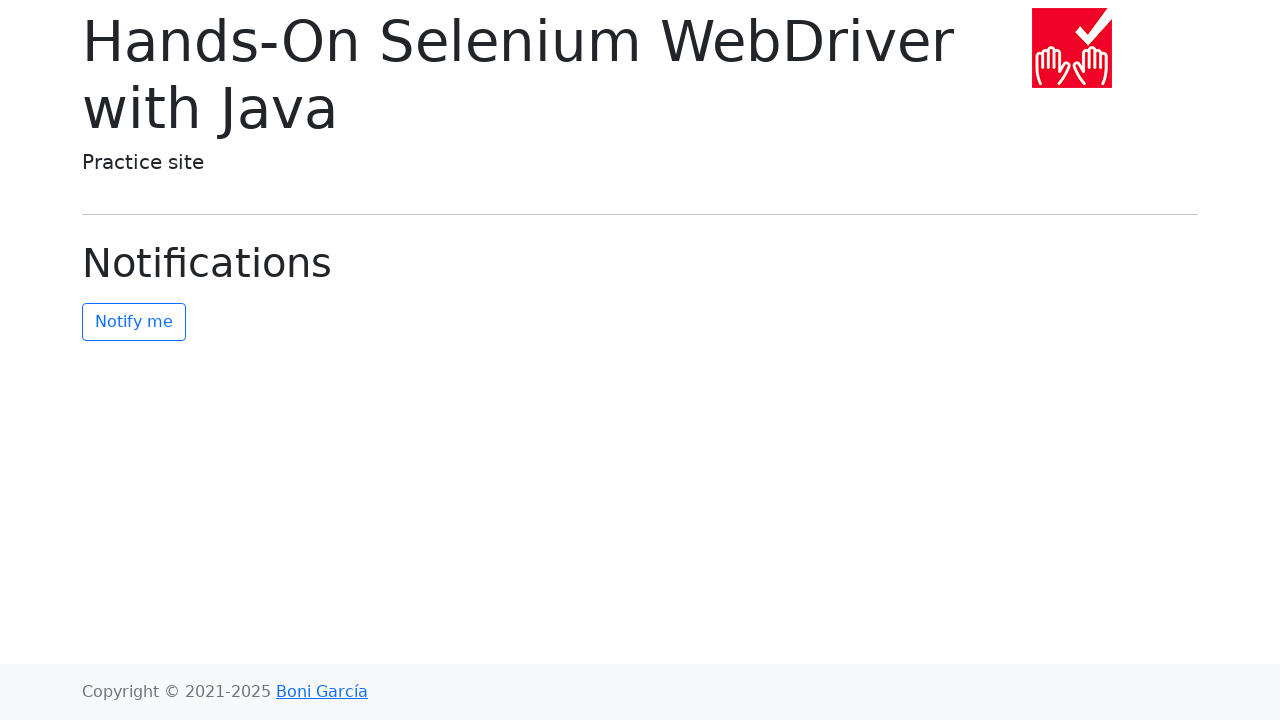

Notifications page loaded and main heading verified
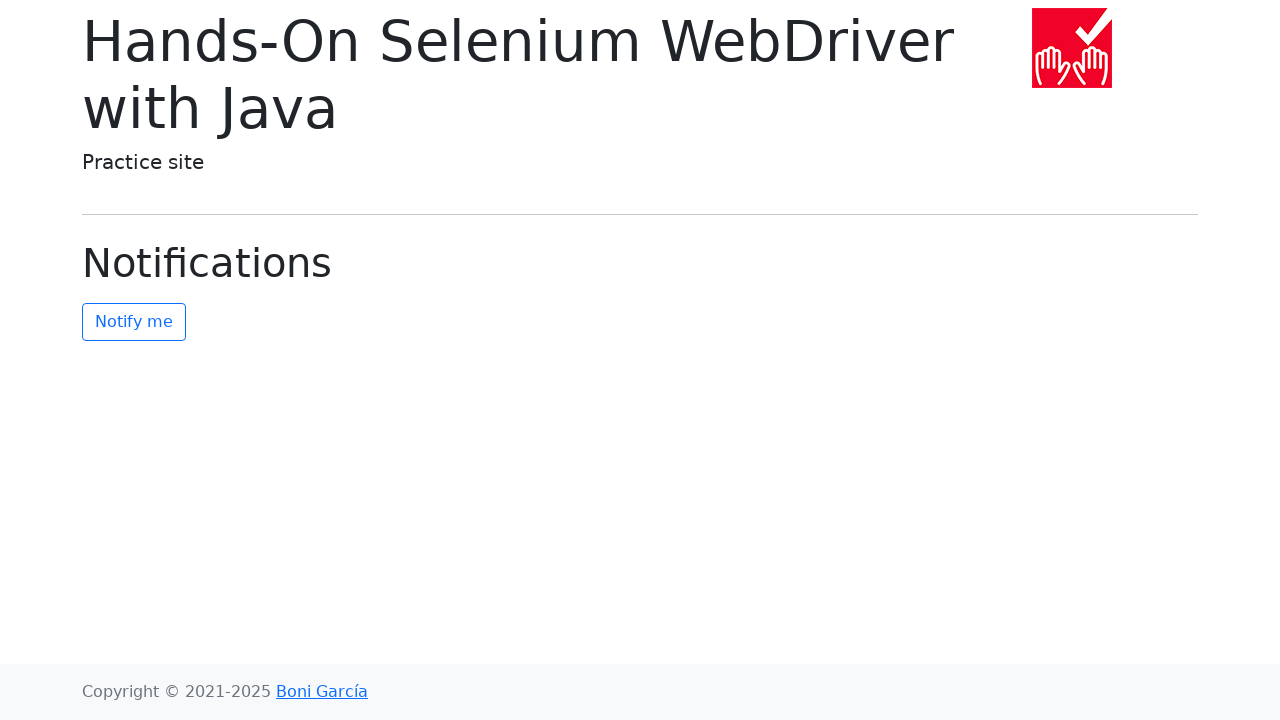

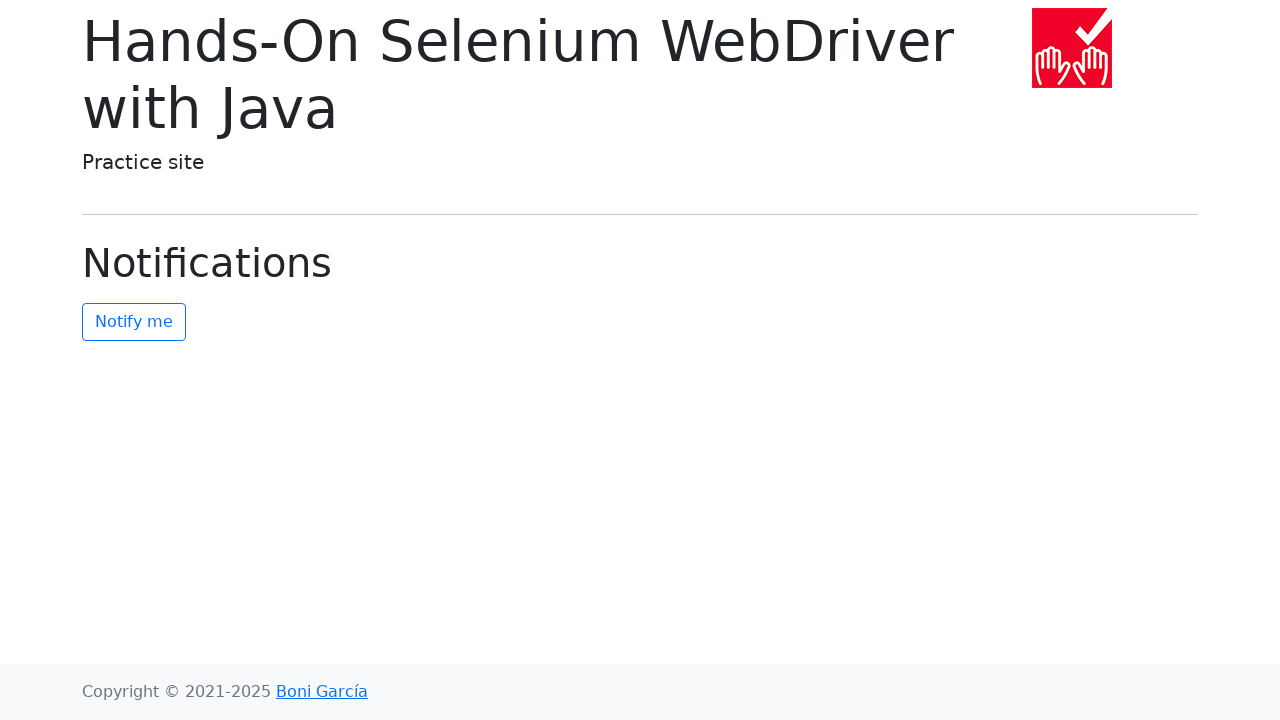